Tests division by zero error handling

Starting URL: https://testsheepnz.github.io/BasicCalculator.html

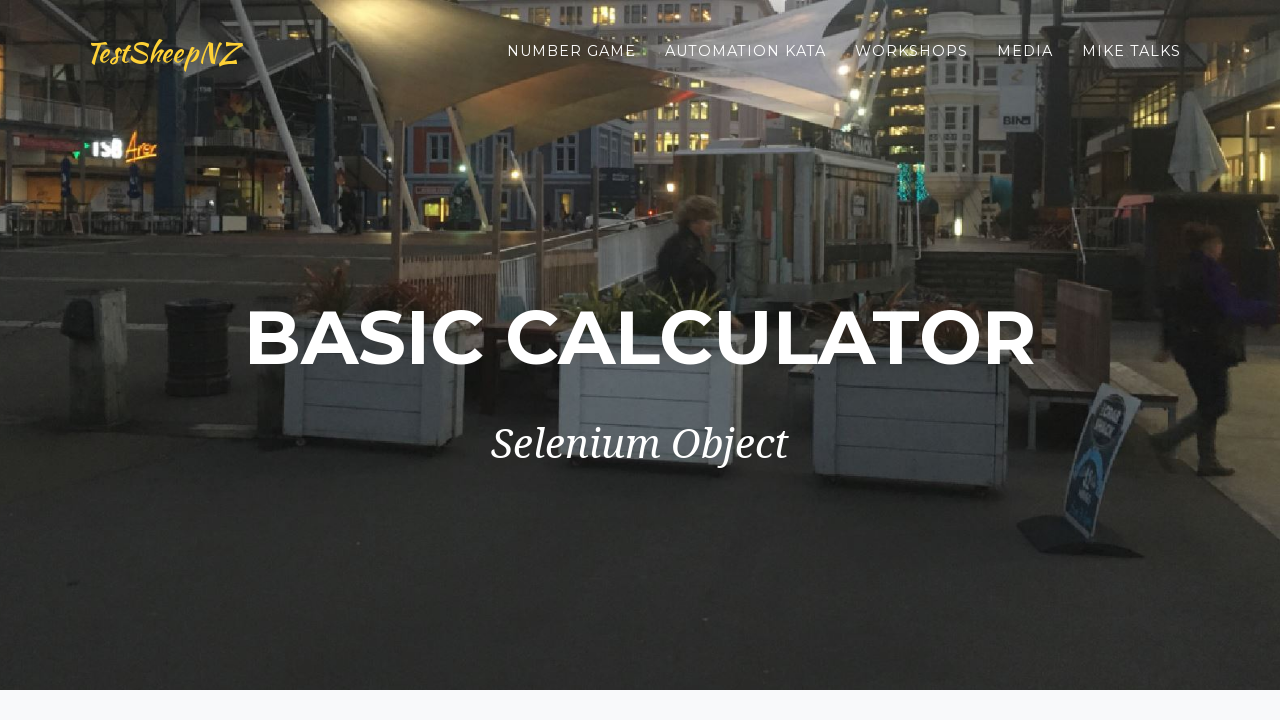

Entered dividend value of 5 in number1Field on #number1Field
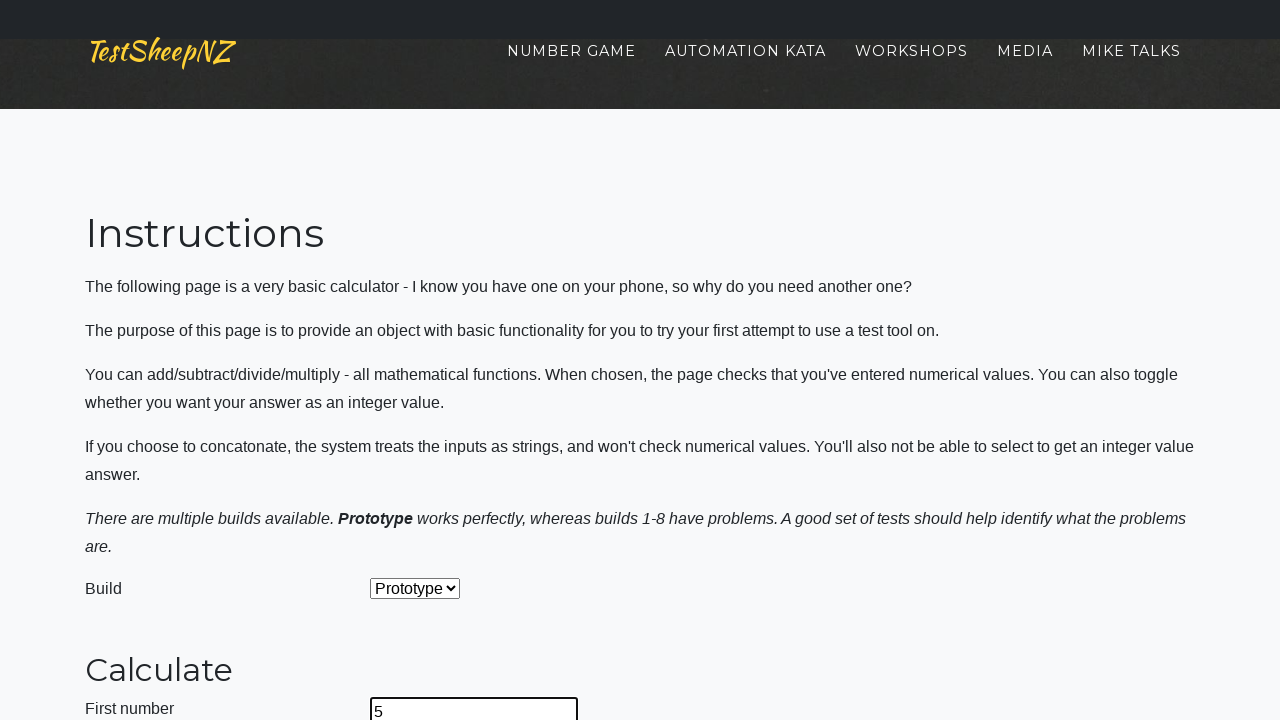

Entered divisor value of 0 in number2Field on #number2Field
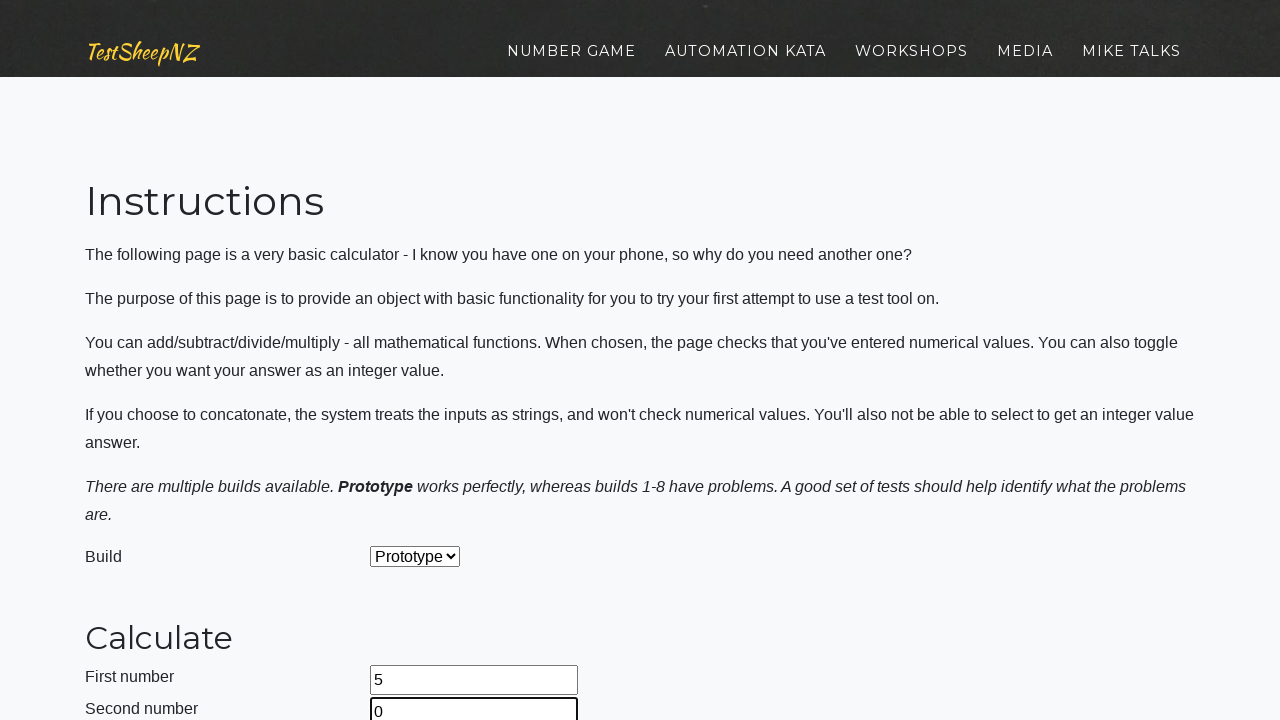

Selected Divide operation from dropdown on #selectOperationDropdown
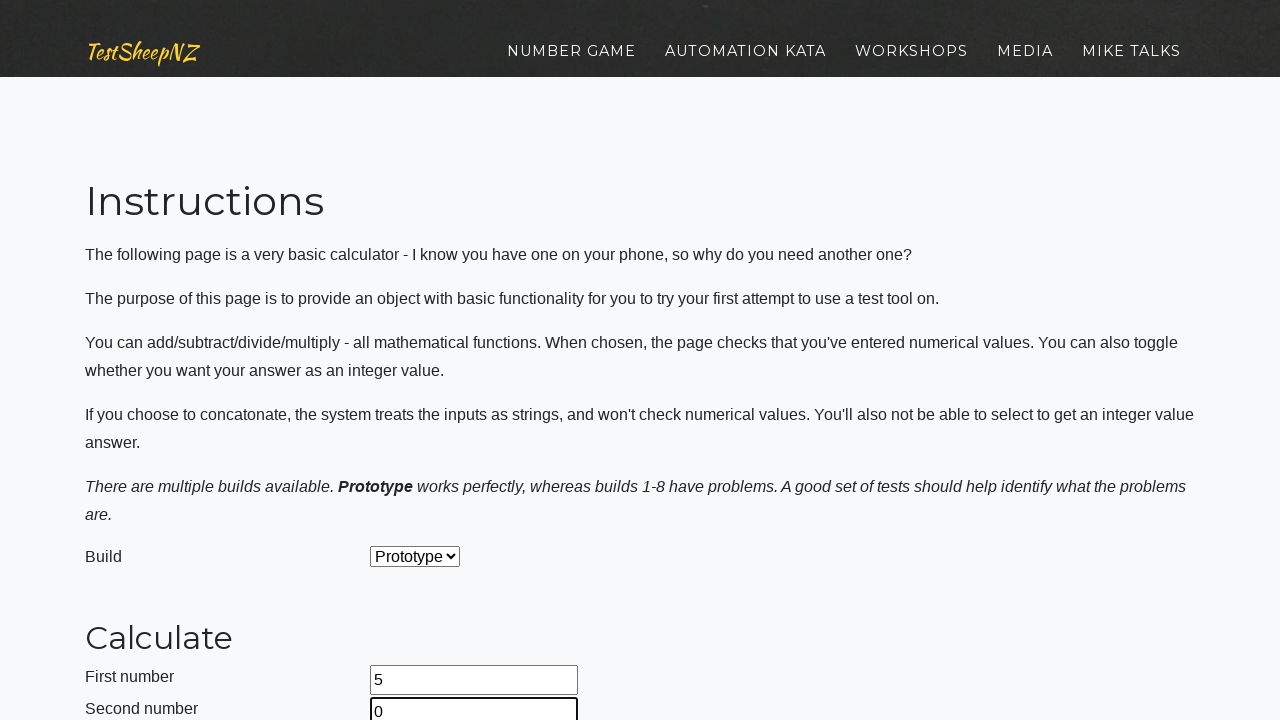

Clicked calculate button to perform division by zero at (422, 361) on #calculateButton
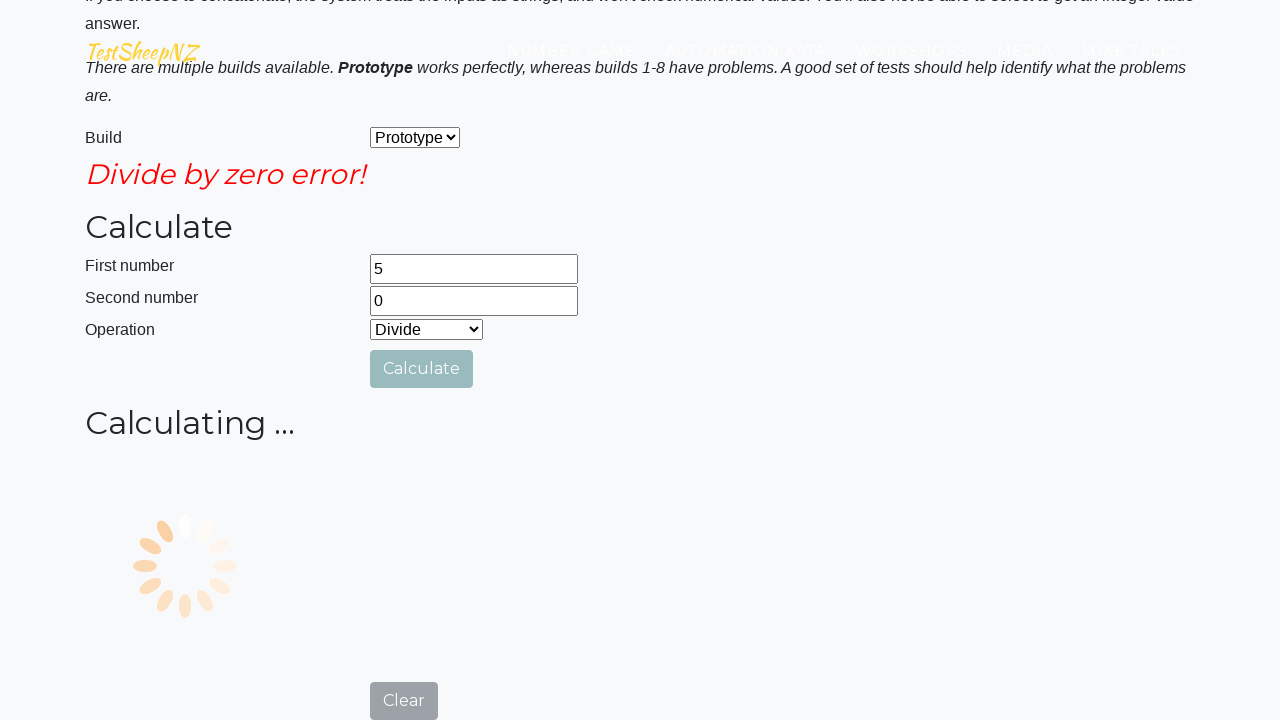

Error message field appeared confirming division by zero error handling
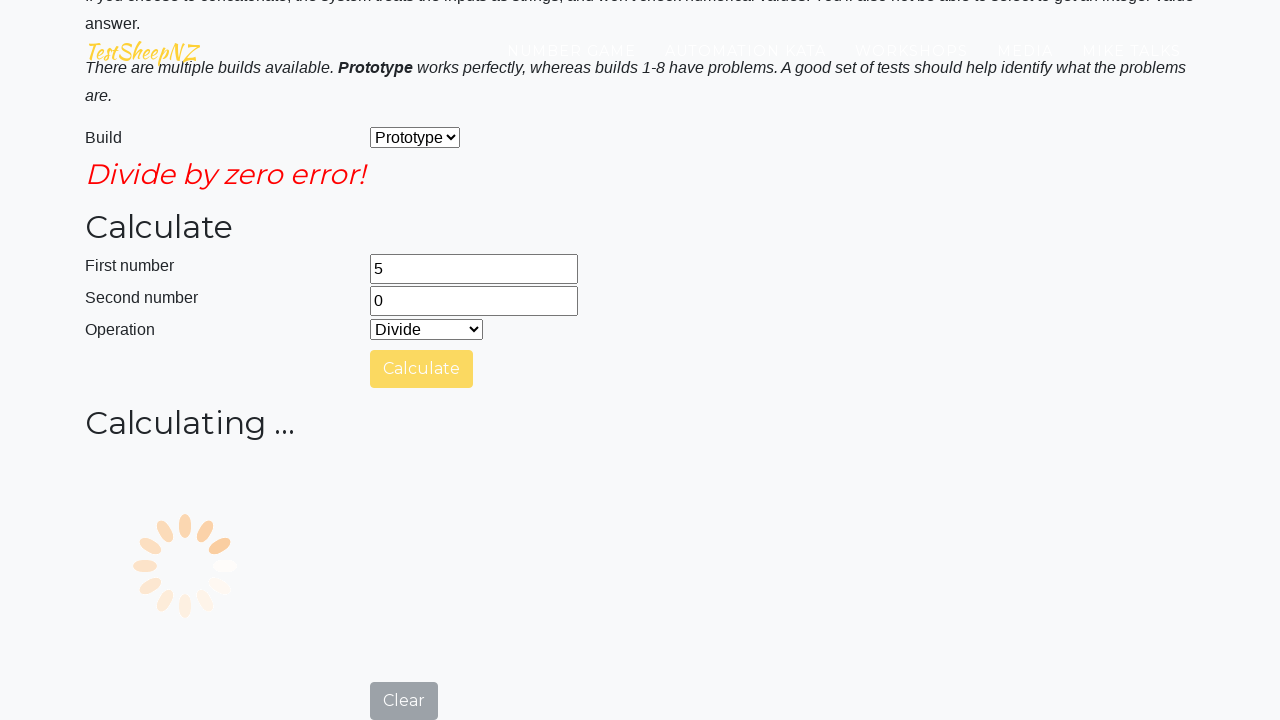

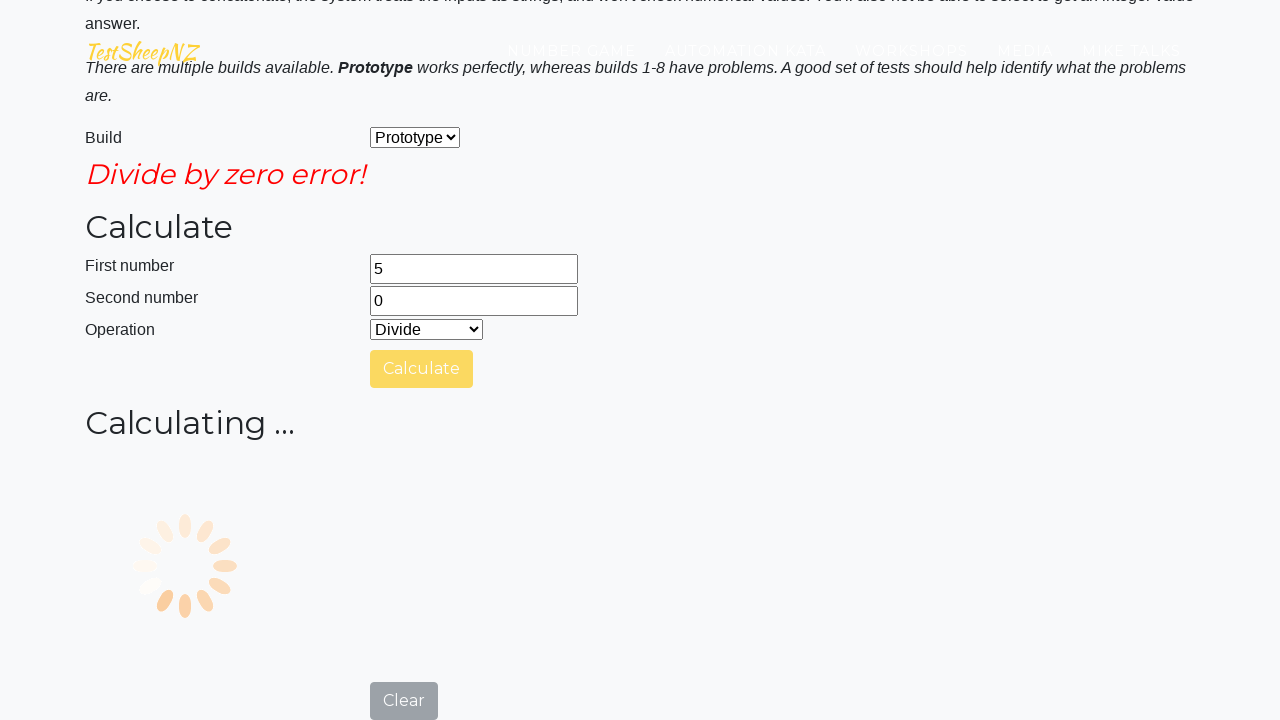